Tests explicit wait functionality by waiting for a price element to show '100', then clicking a book button, calculating a mathematical answer based on a displayed value, and submitting the result.

Starting URL: http://suninjuly.github.io/explicit_wait2.html

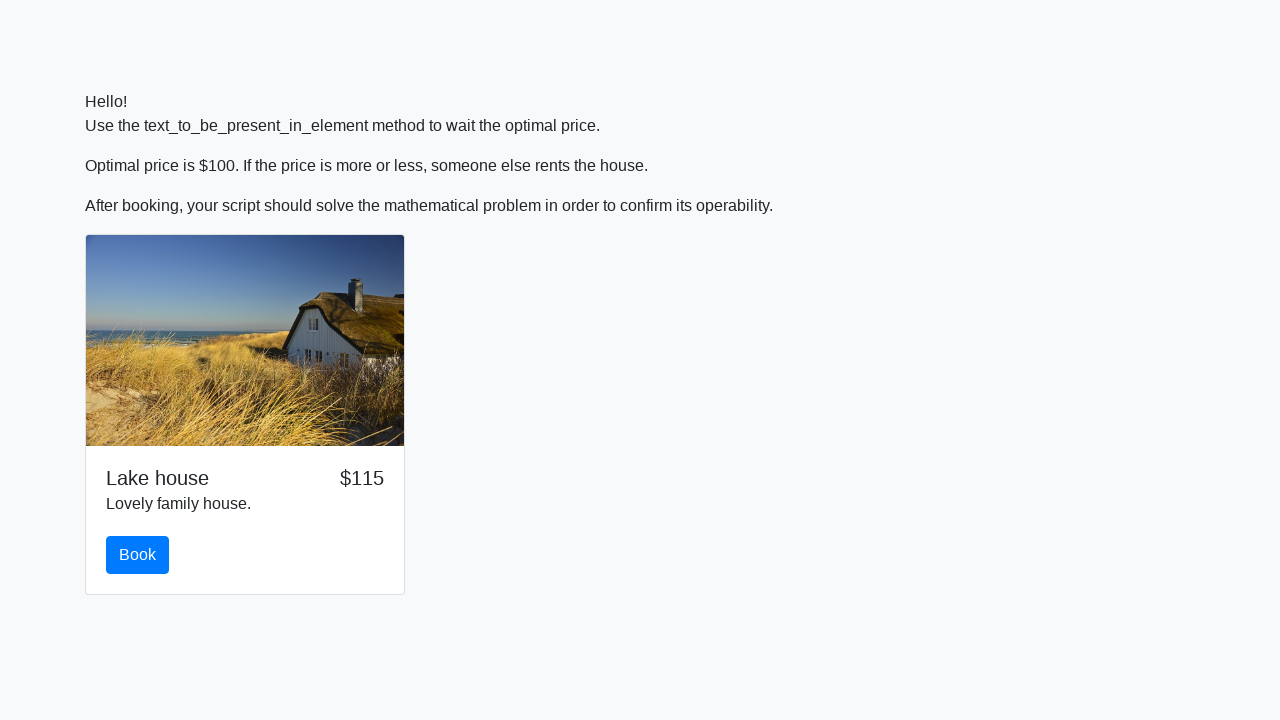

Waited for price element to display '100'
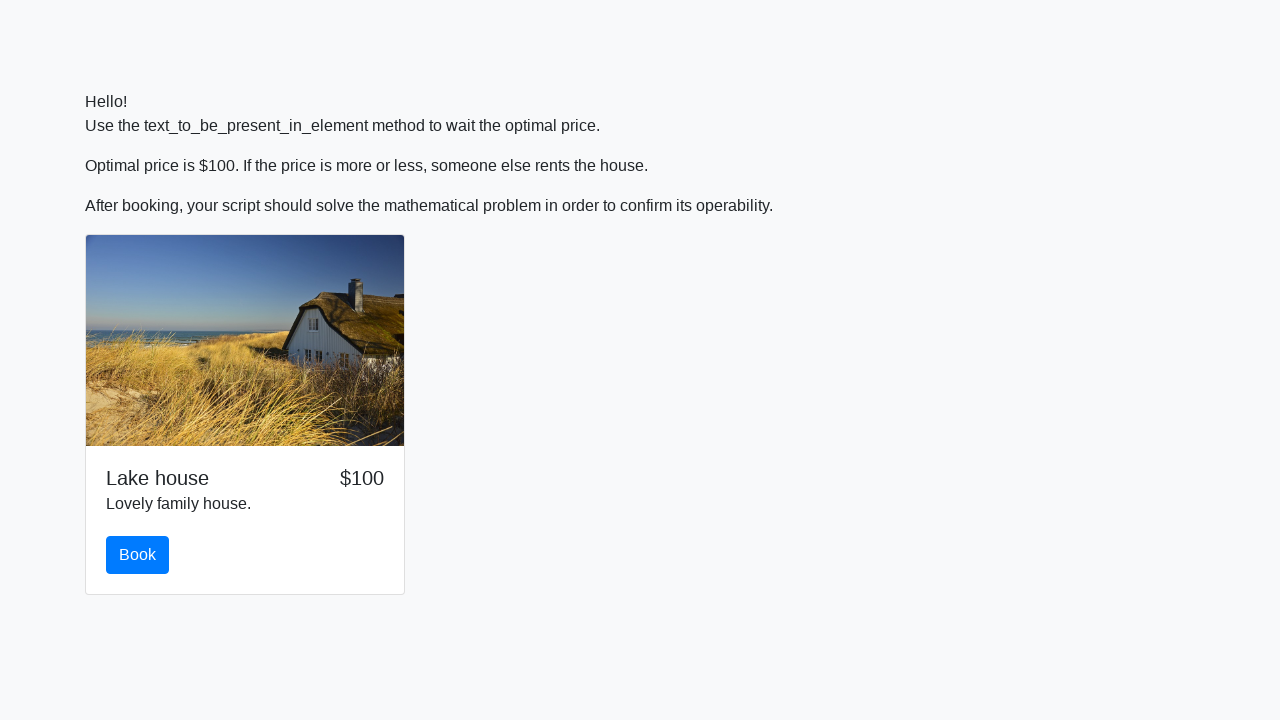

Clicked the book button at (138, 555) on #book
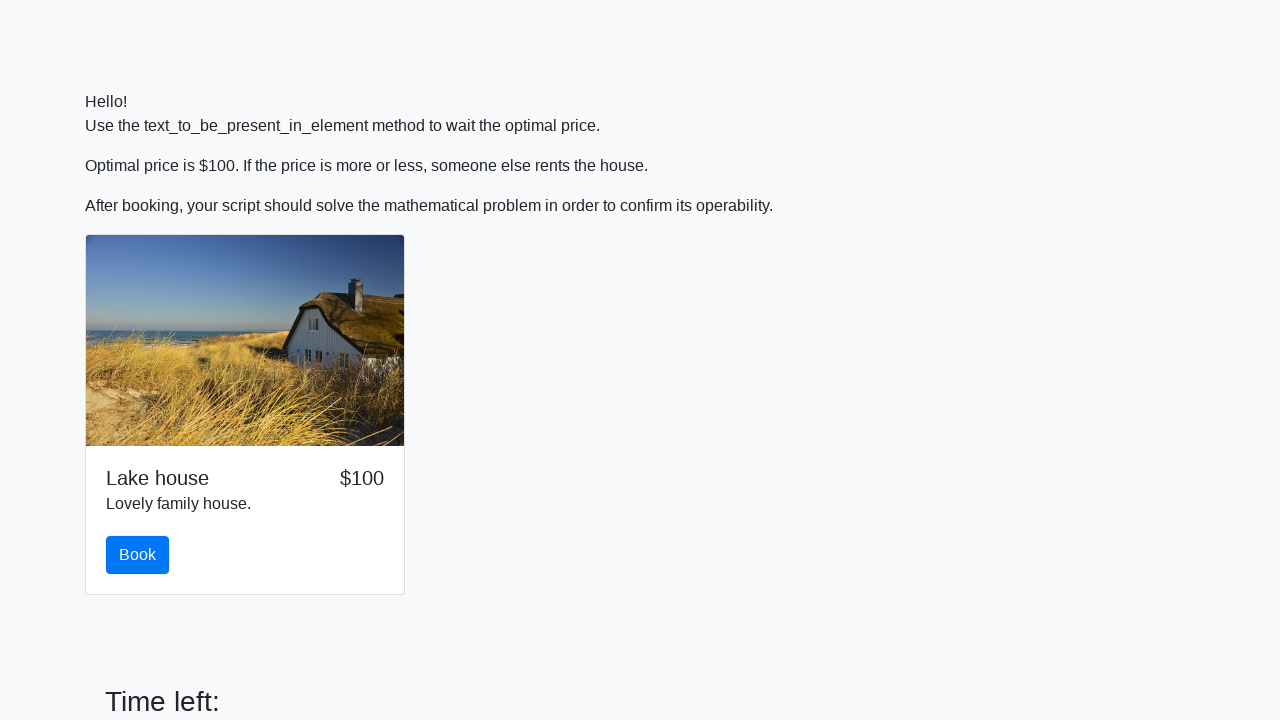

Retrieved input value for mathematical calculation
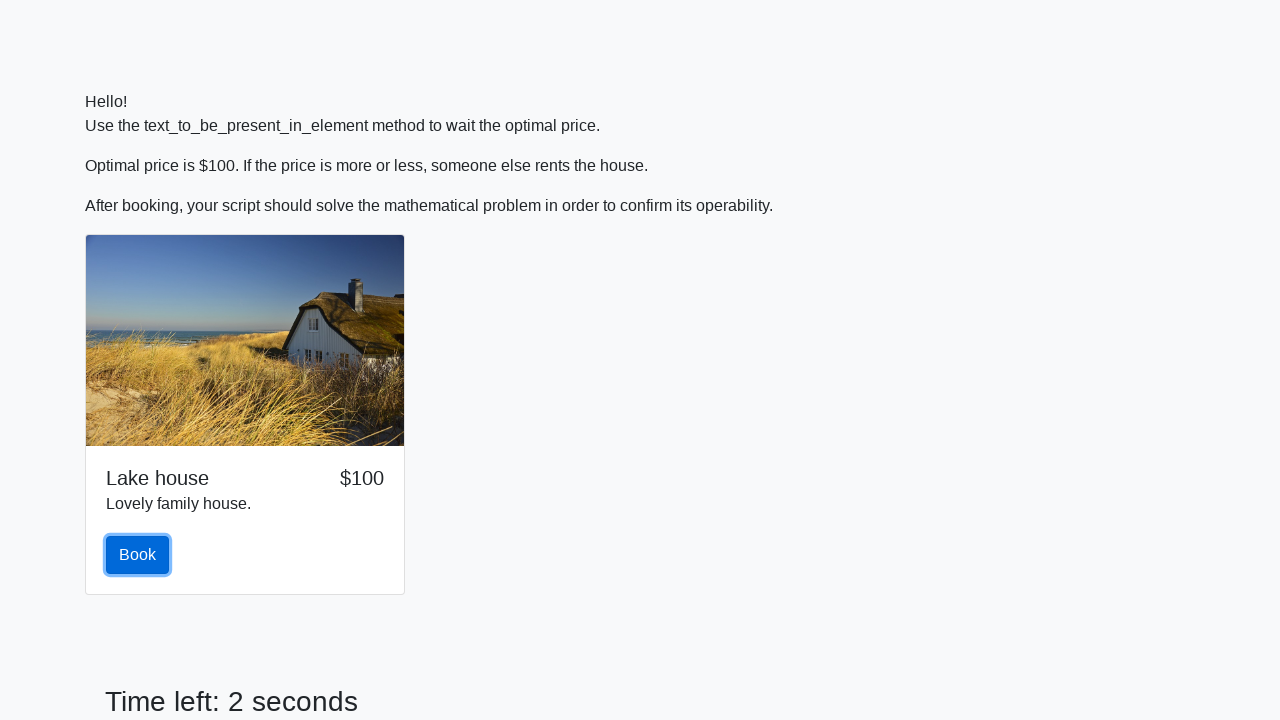

Calculated mathematical answer: 2.22132287143797
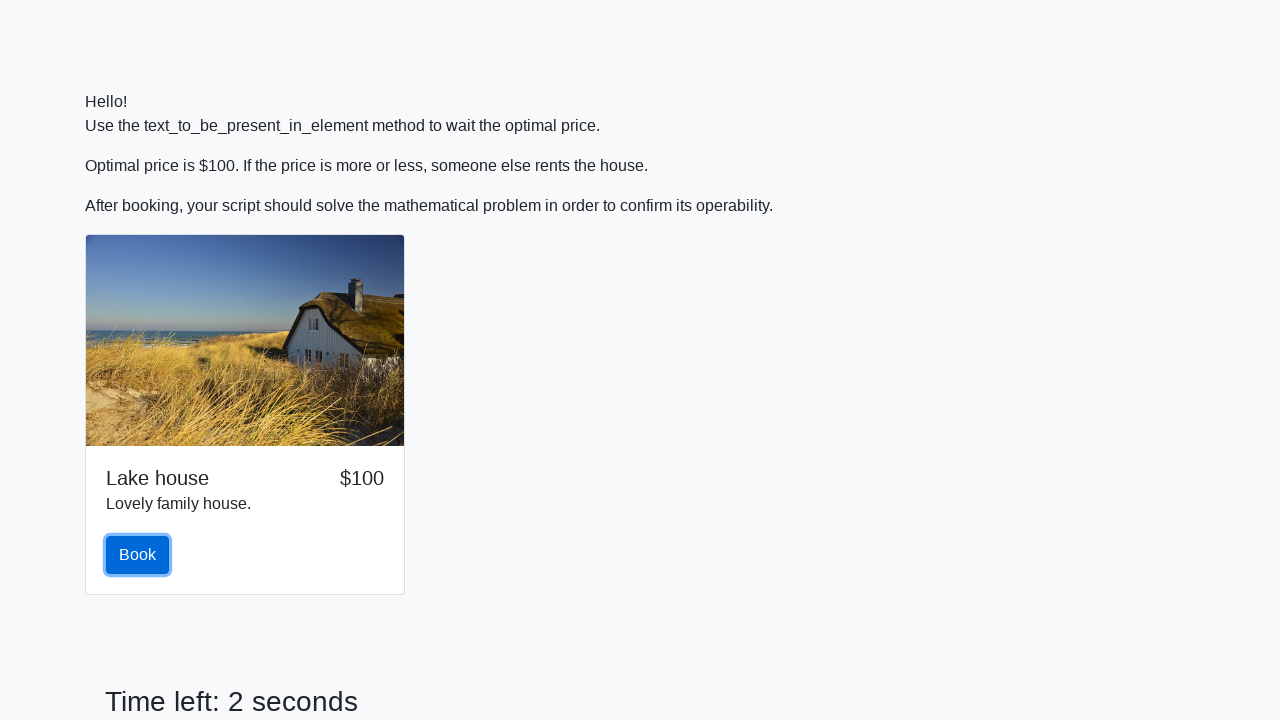

Filled answer field with calculated result on #answer
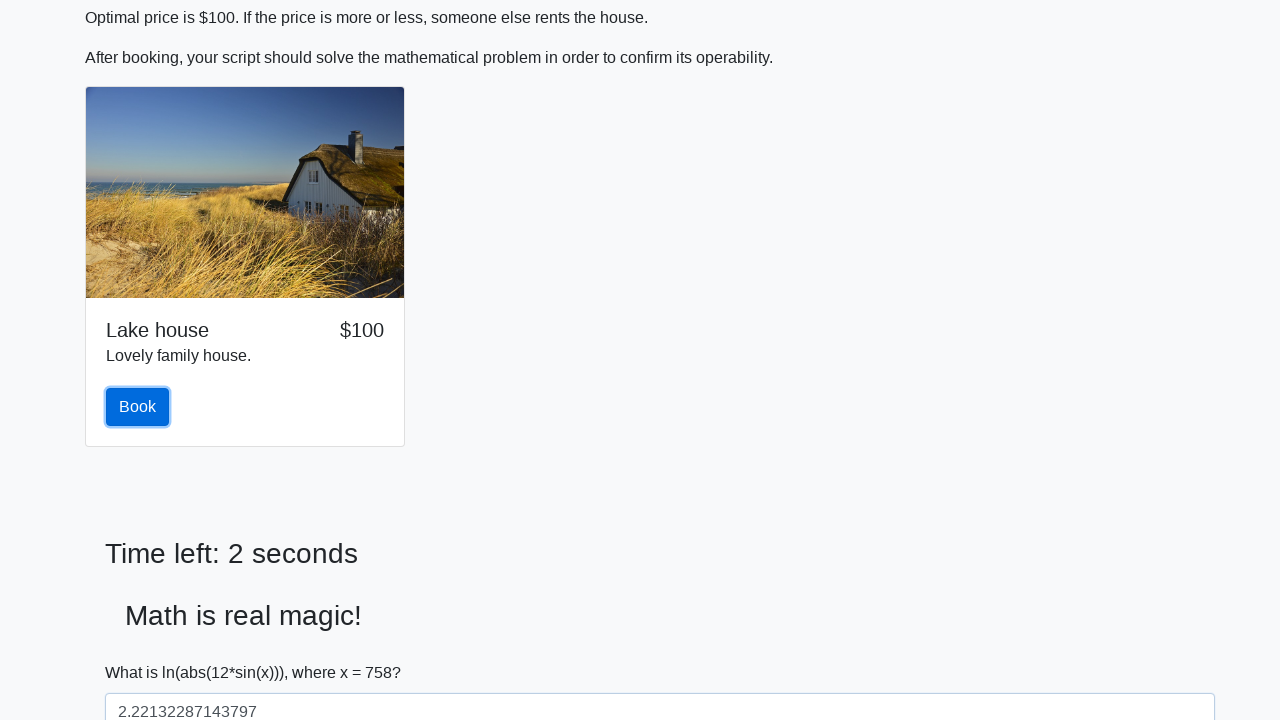

Clicked the solve button to submit answer at (143, 651) on #solve
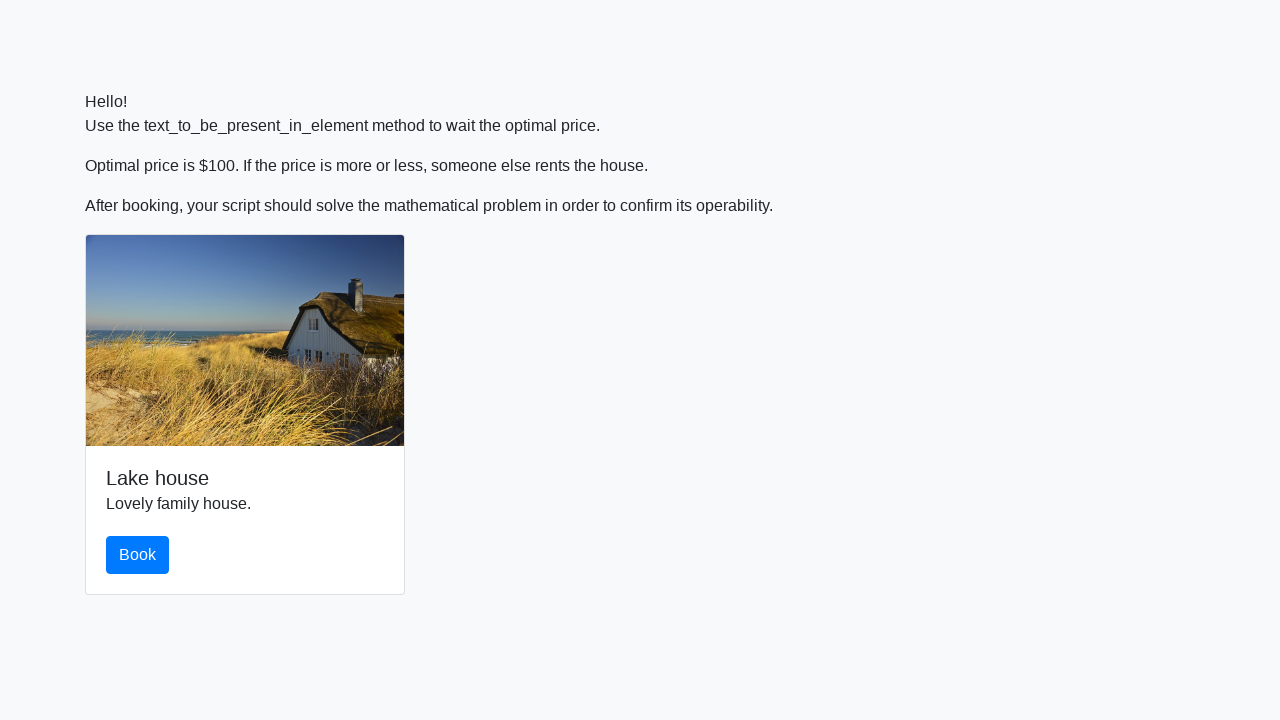

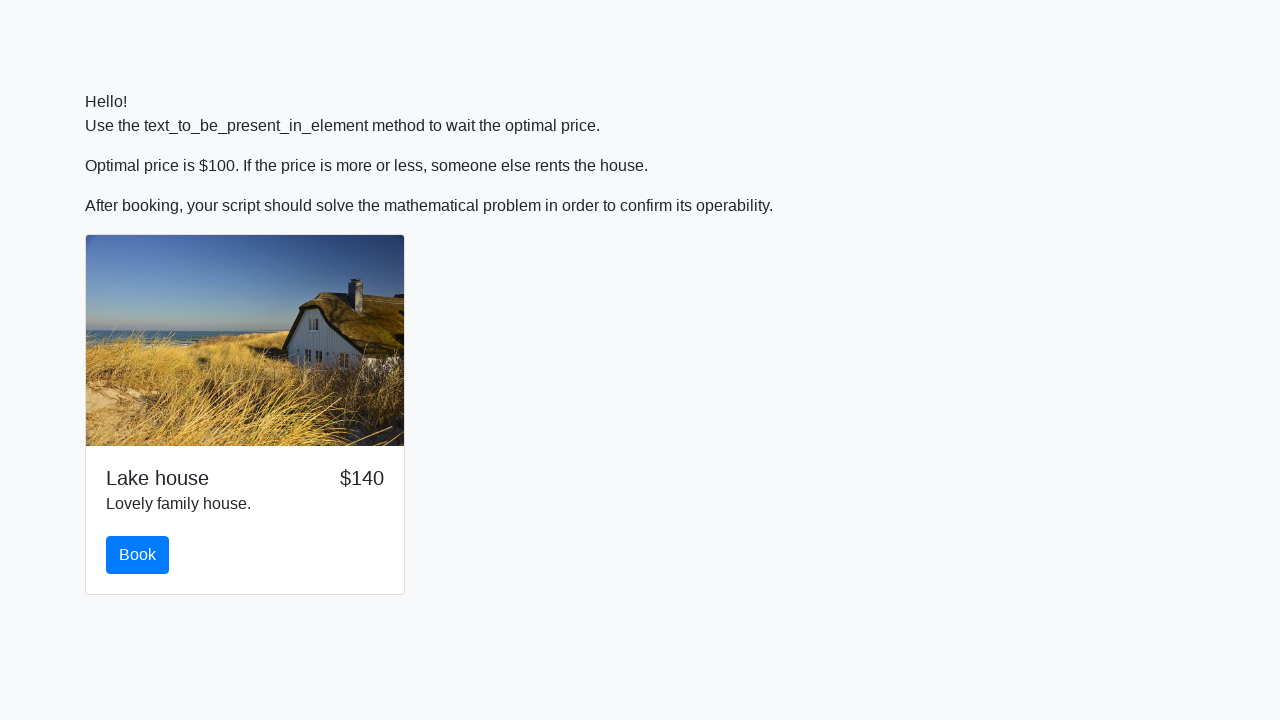